Tests browser automation by limiting element scope to footer and column sections, opening multiple footer links in new tabs using keyboard shortcuts, and iterating through all open browser windows to verify they opened correctly.

Starting URL: https://rahulshettyacademy.com/AutomationPractice/

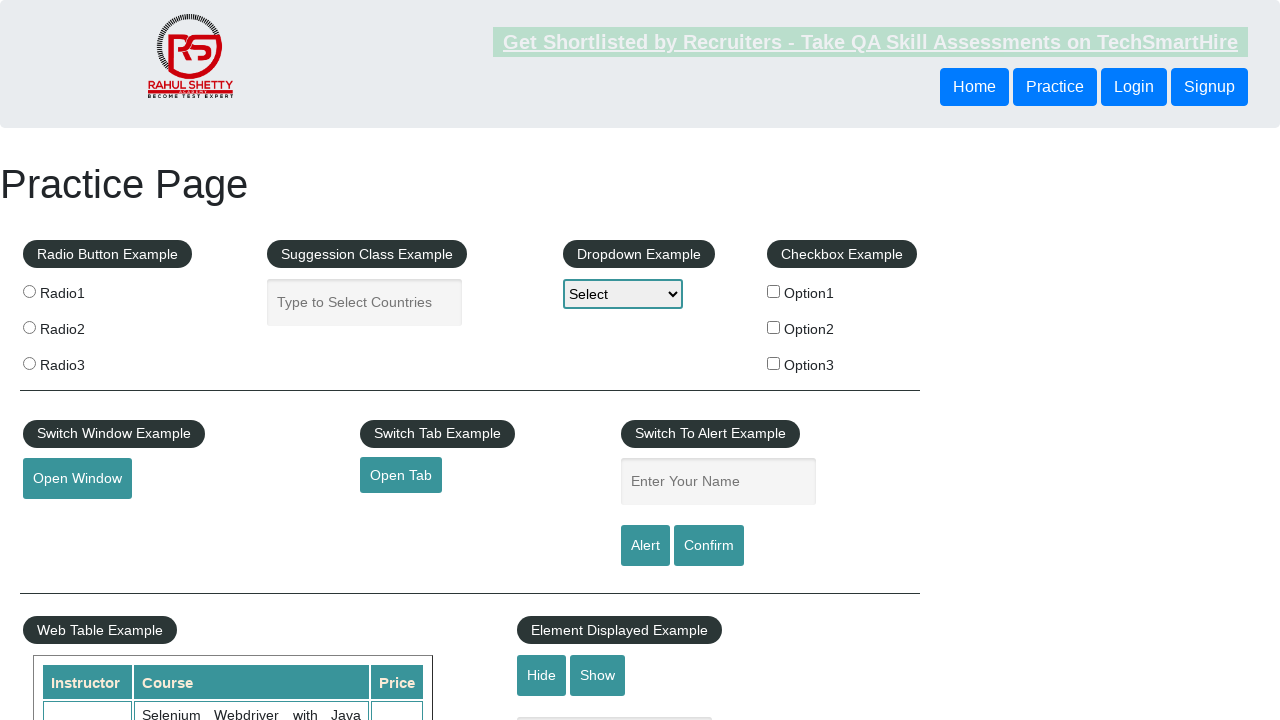

Waited for footer section with id 'gf-BIG' to load
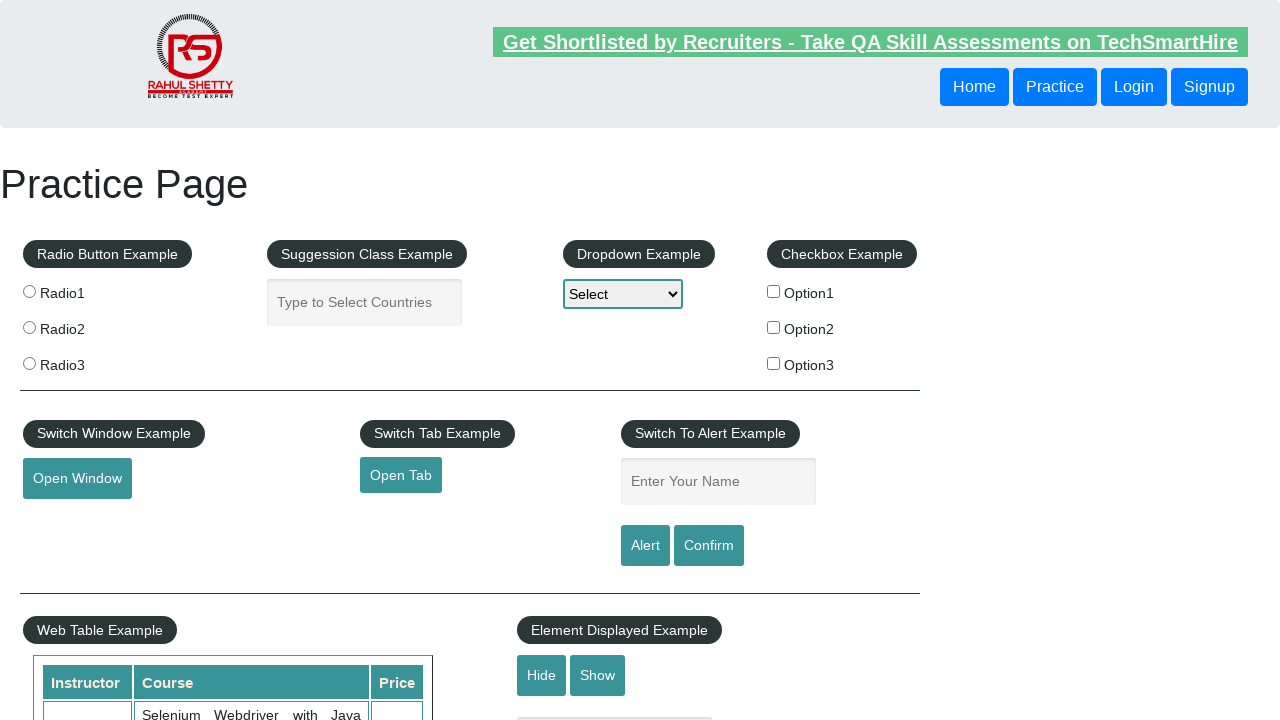

Located footer section element
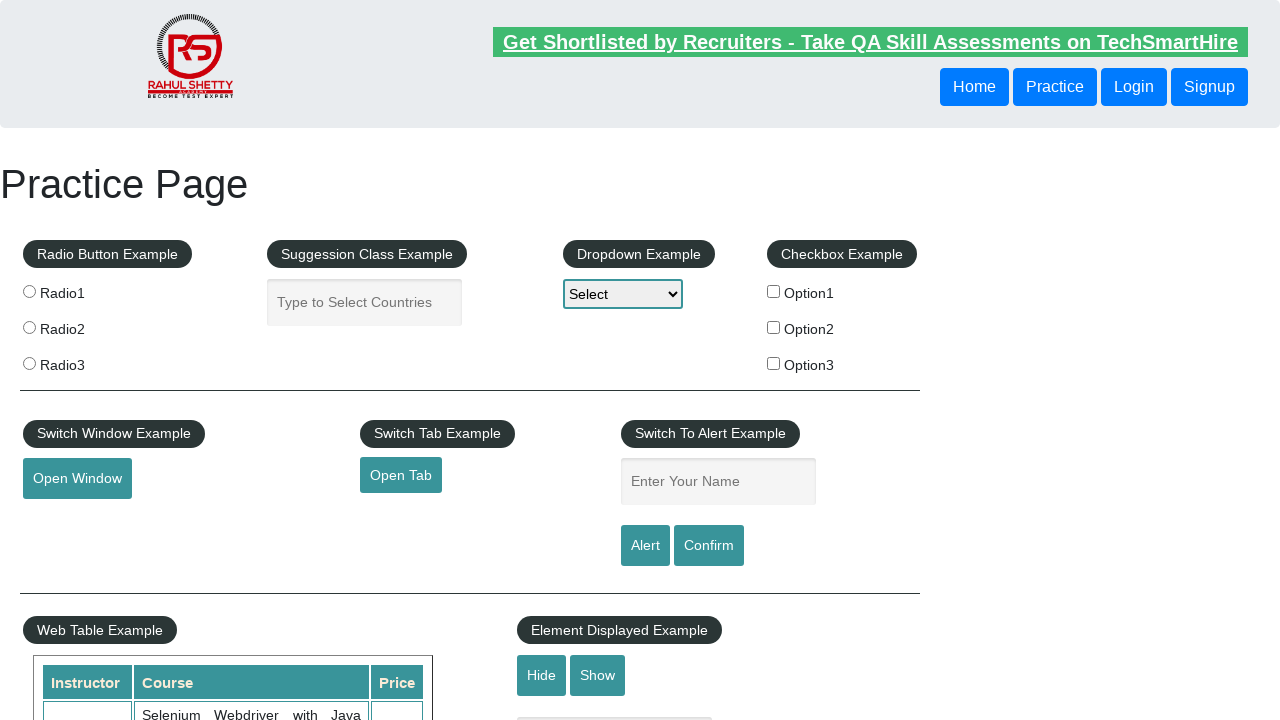

Located first column of footer links
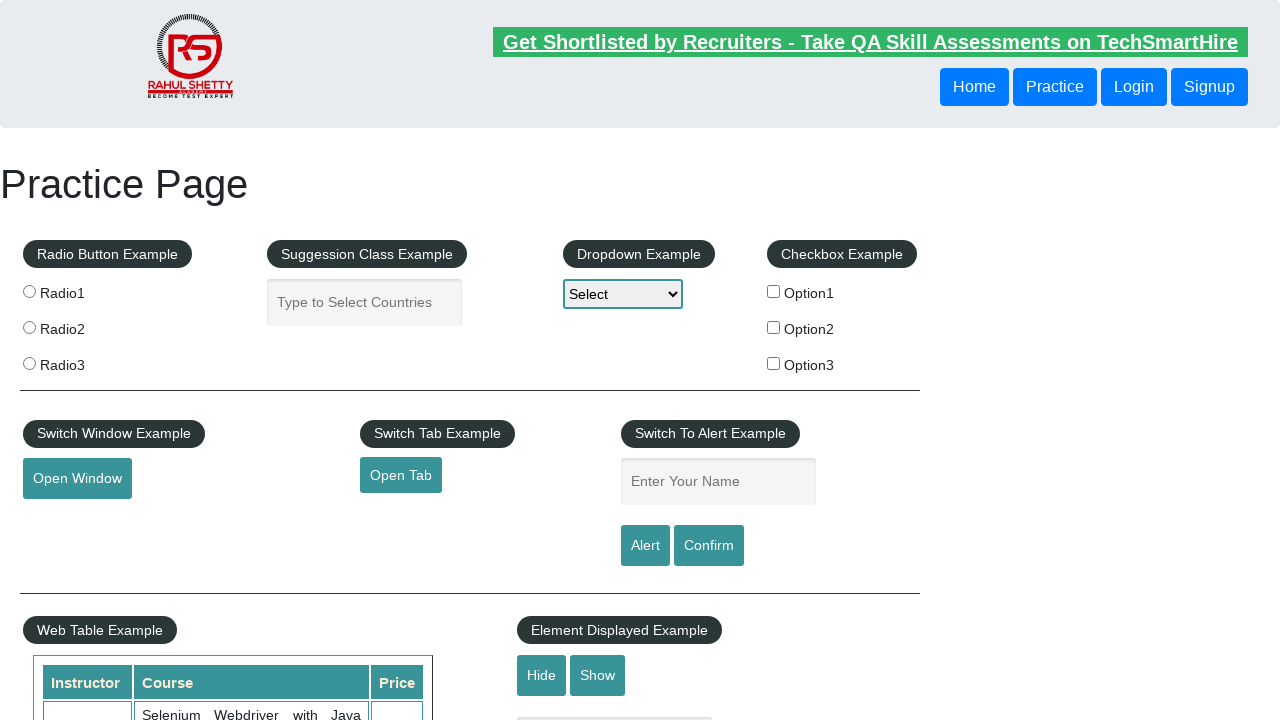

Found 5 links in first column
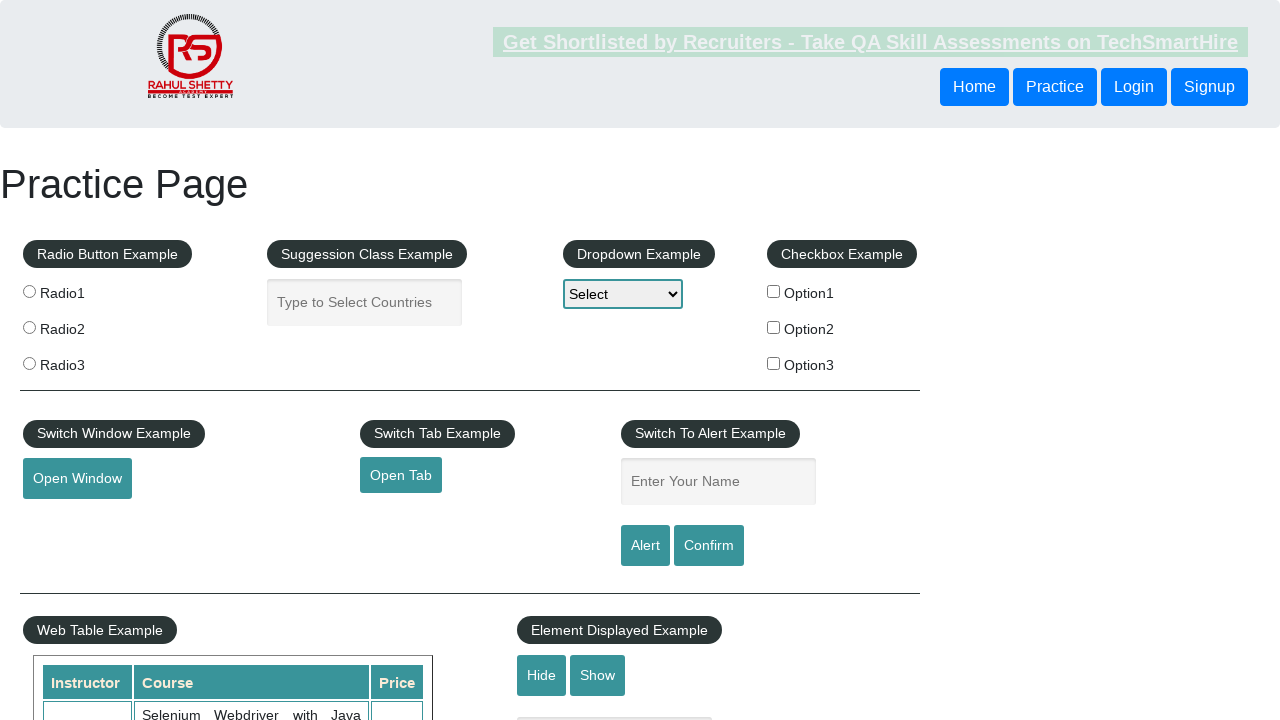

Opened link 1 in new tab using Ctrl+Click at (68, 520) on xpath=//table/tbody/tr/td[1]/ul >> a >> nth=1
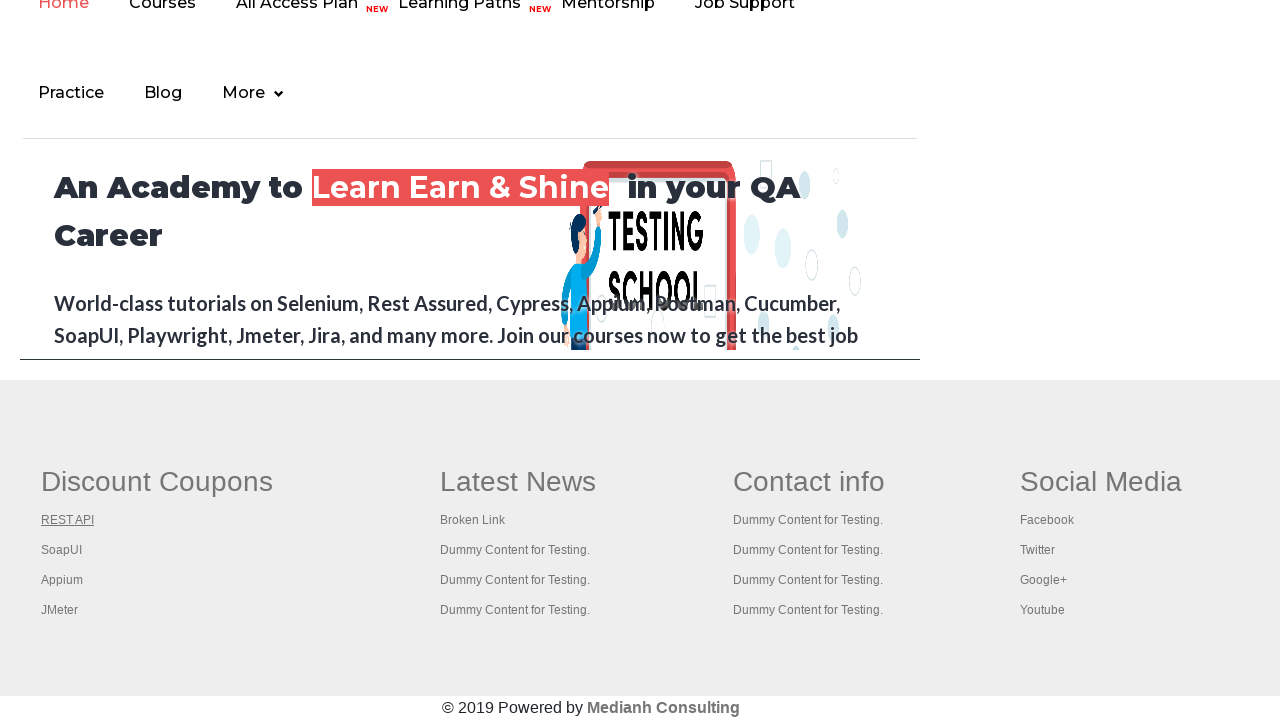

Waited 2 seconds for link 1 tab to load
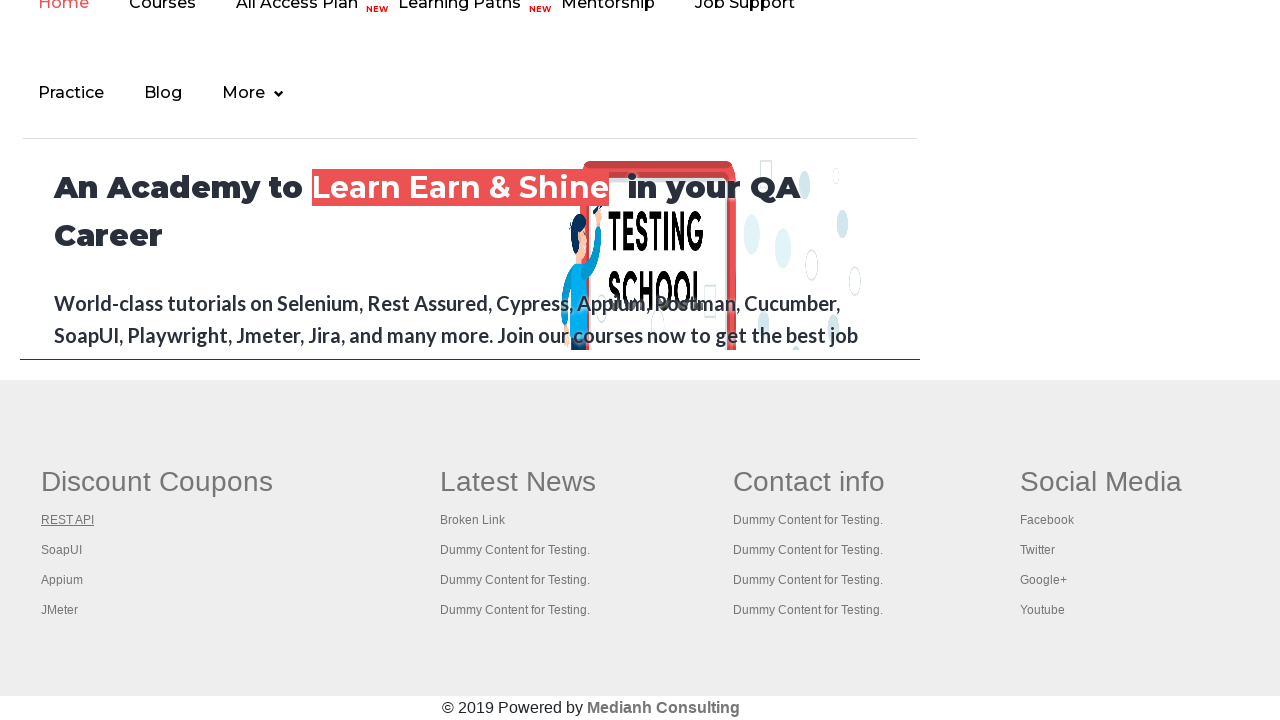

Opened link 2 in new tab using Ctrl+Click at (62, 550) on xpath=//table/tbody/tr/td[1]/ul >> a >> nth=2
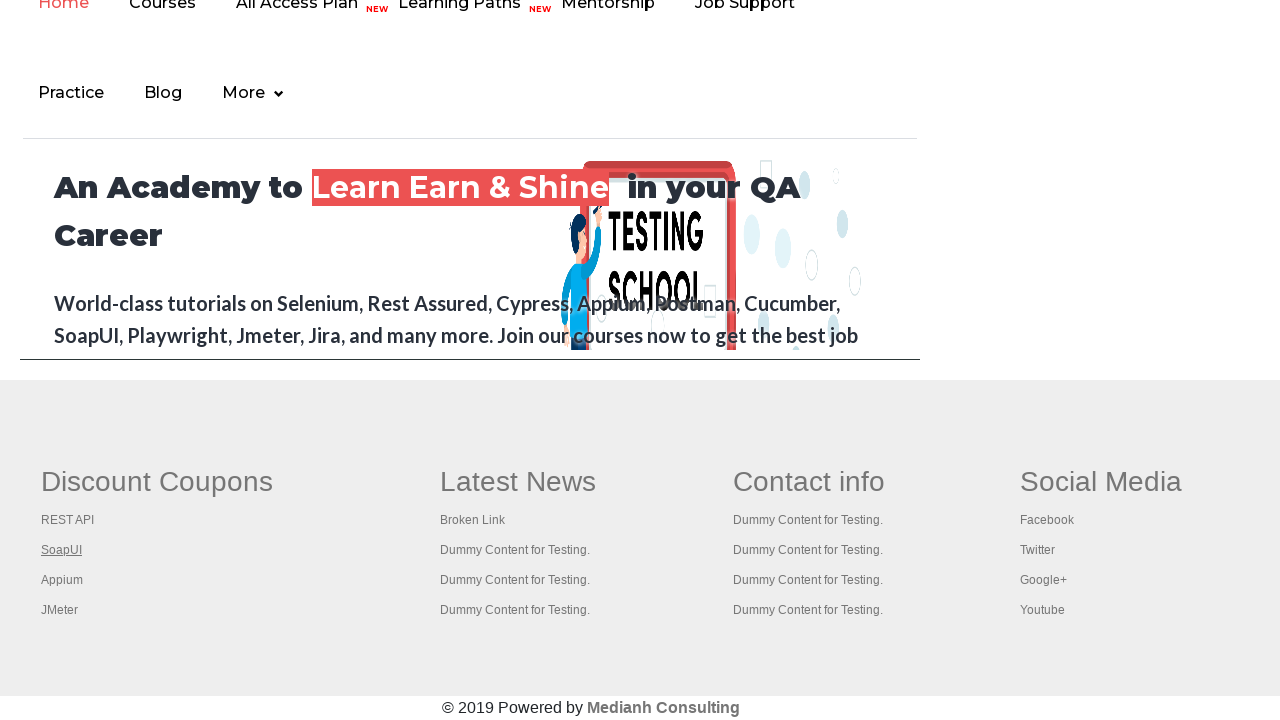

Waited 2 seconds for link 2 tab to load
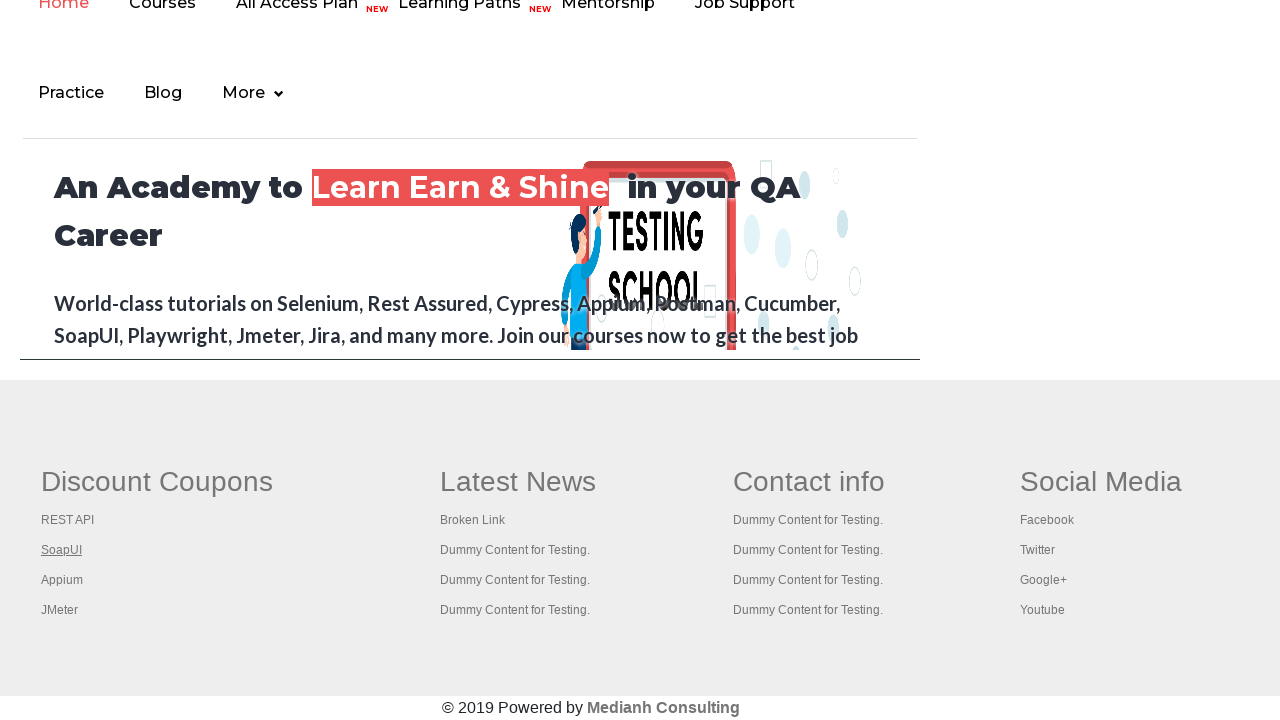

Opened link 3 in new tab using Ctrl+Click at (62, 580) on xpath=//table/tbody/tr/td[1]/ul >> a >> nth=3
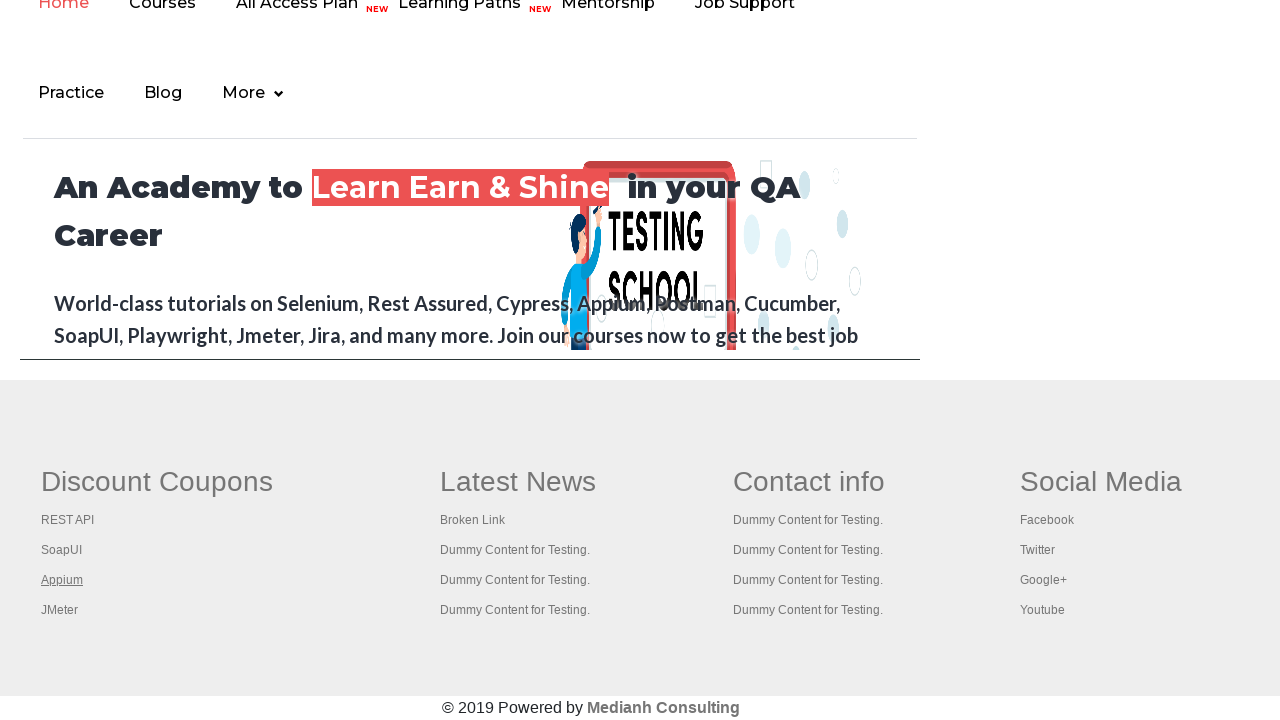

Waited 2 seconds for link 3 tab to load
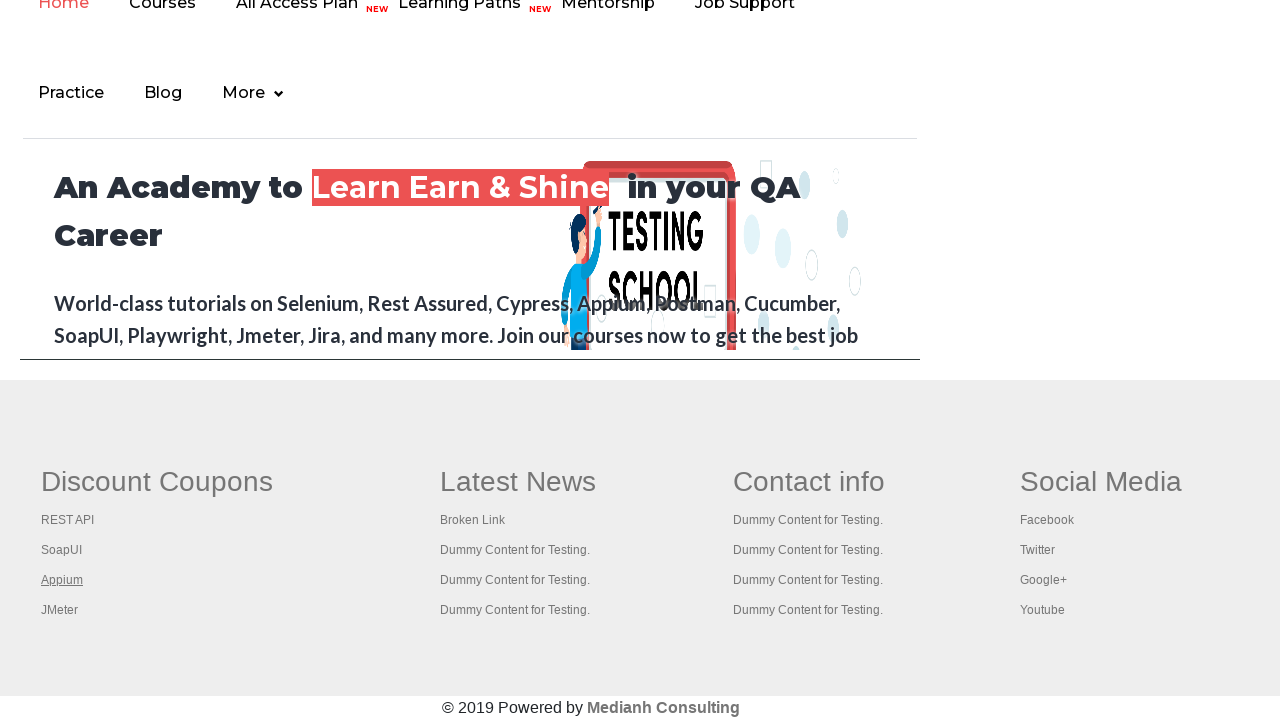

Opened link 4 in new tab using Ctrl+Click at (60, 610) on xpath=//table/tbody/tr/td[1]/ul >> a >> nth=4
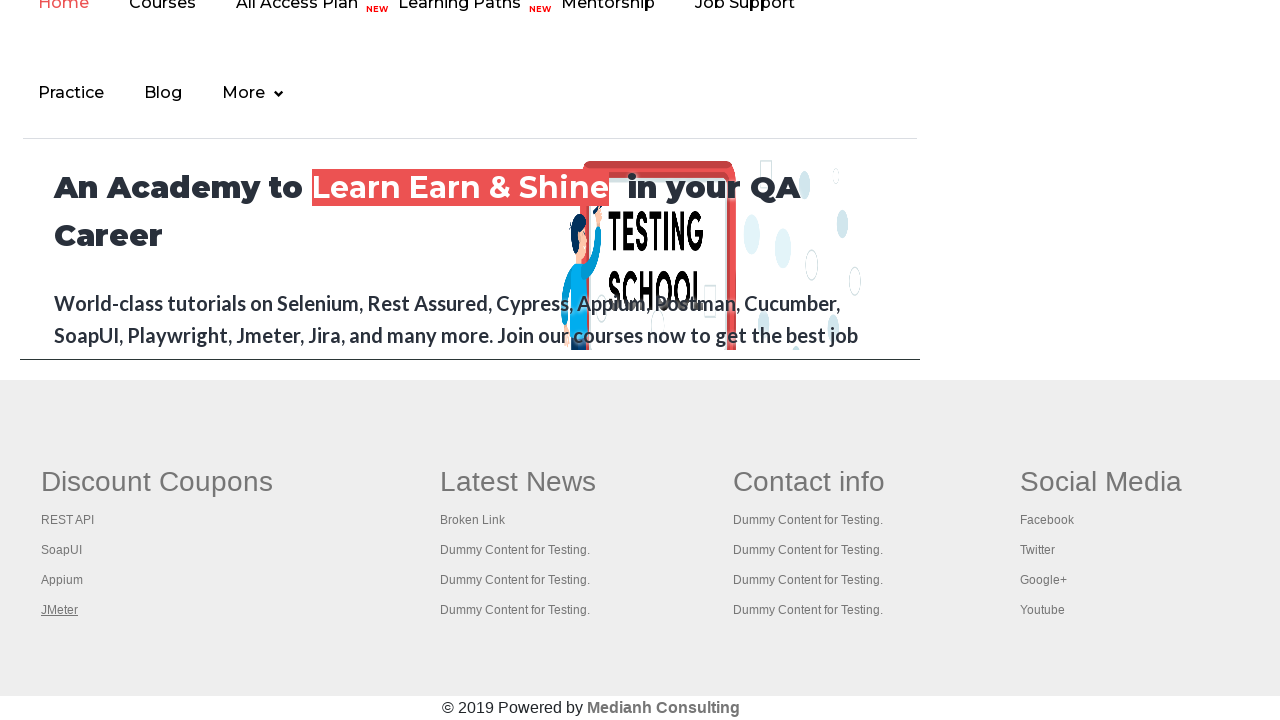

Waited 2 seconds for link 4 tab to load
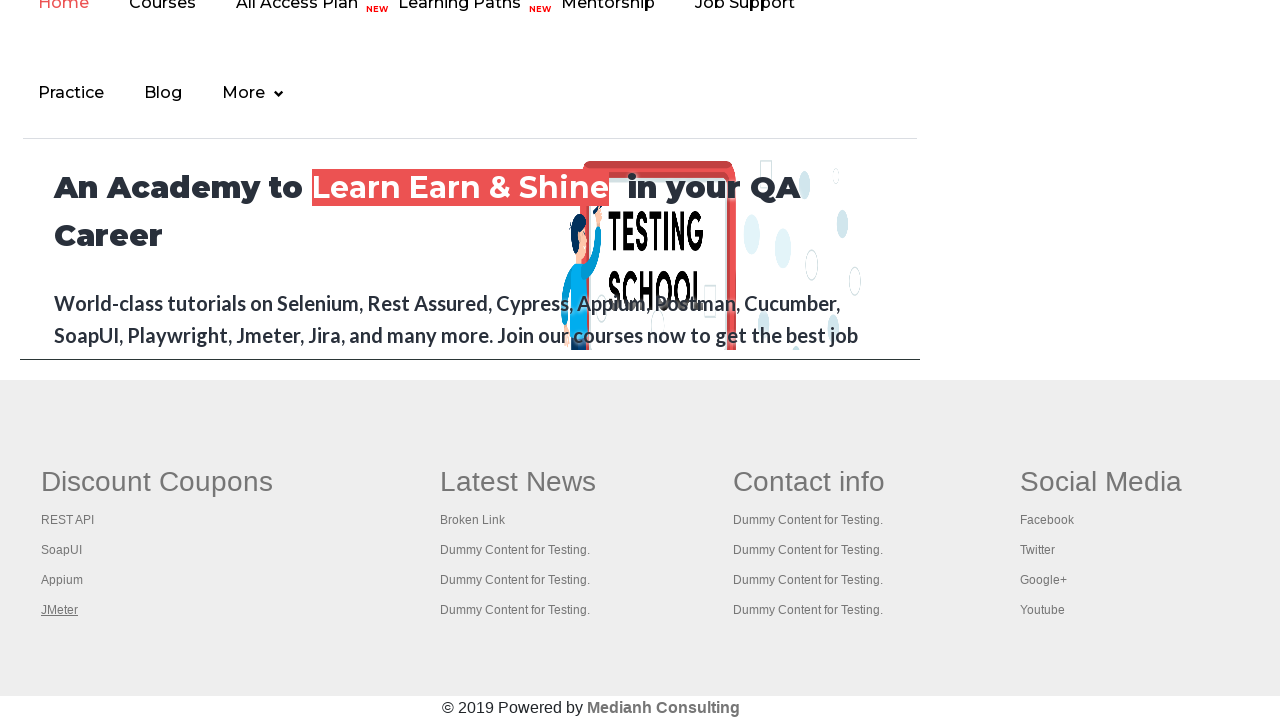

Retrieved all 5 open browser pages/tabs
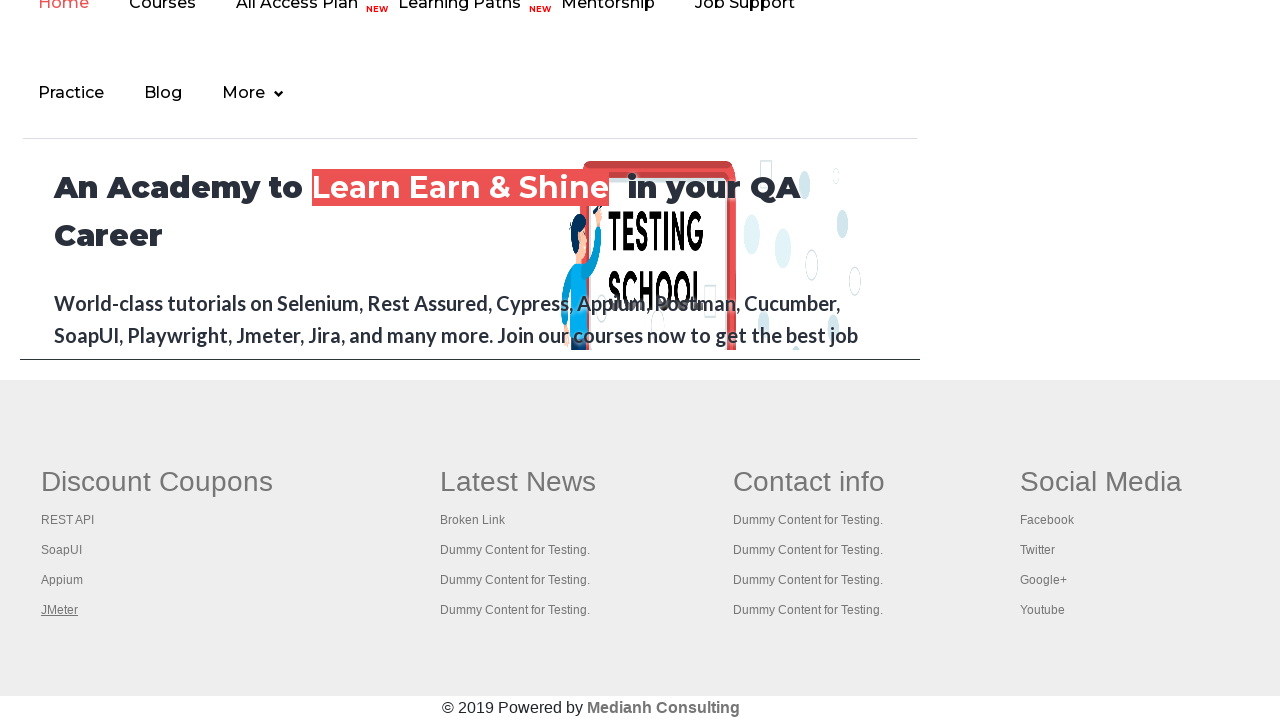

Brought a page to front
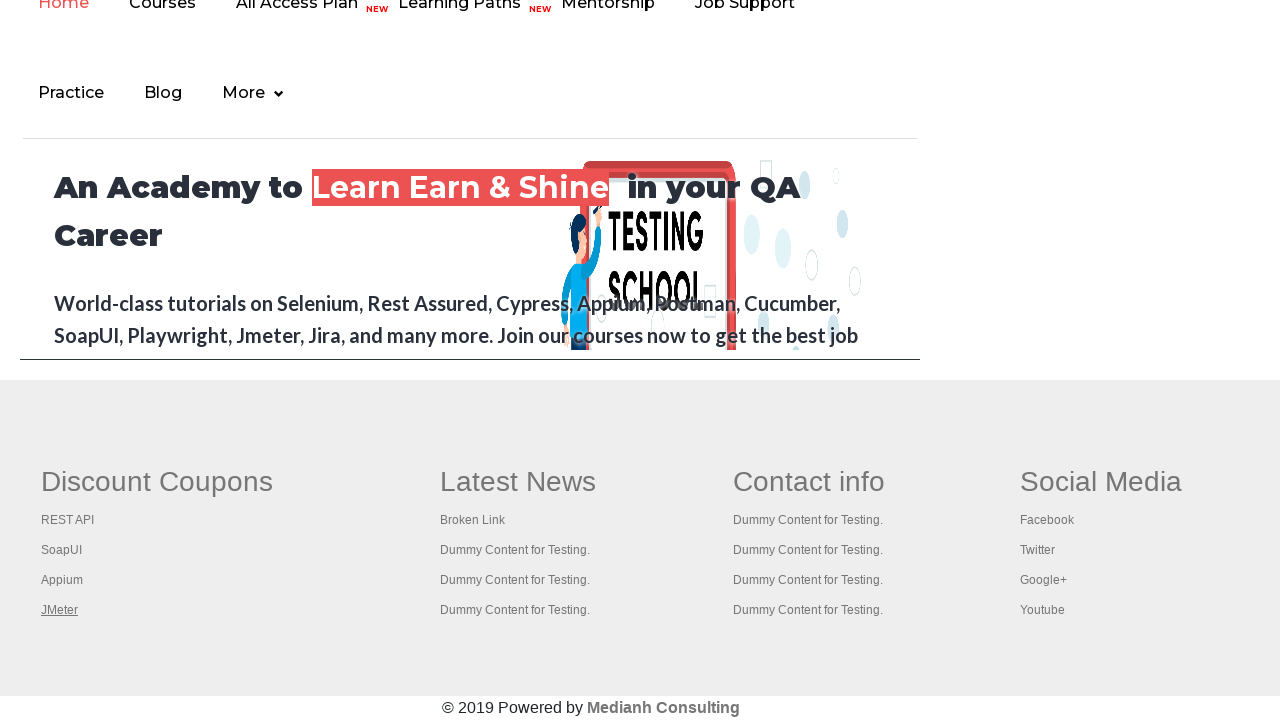

Retrieved page title: 'Practice Page'
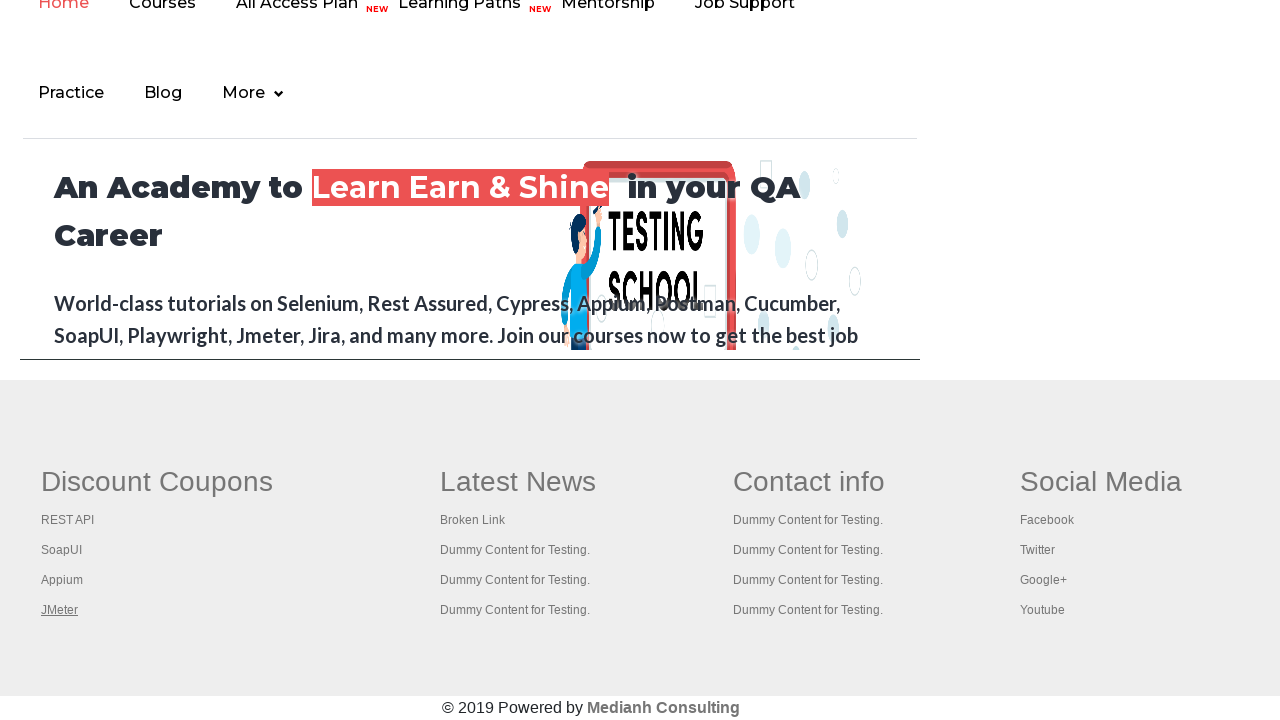

Brought a page to front
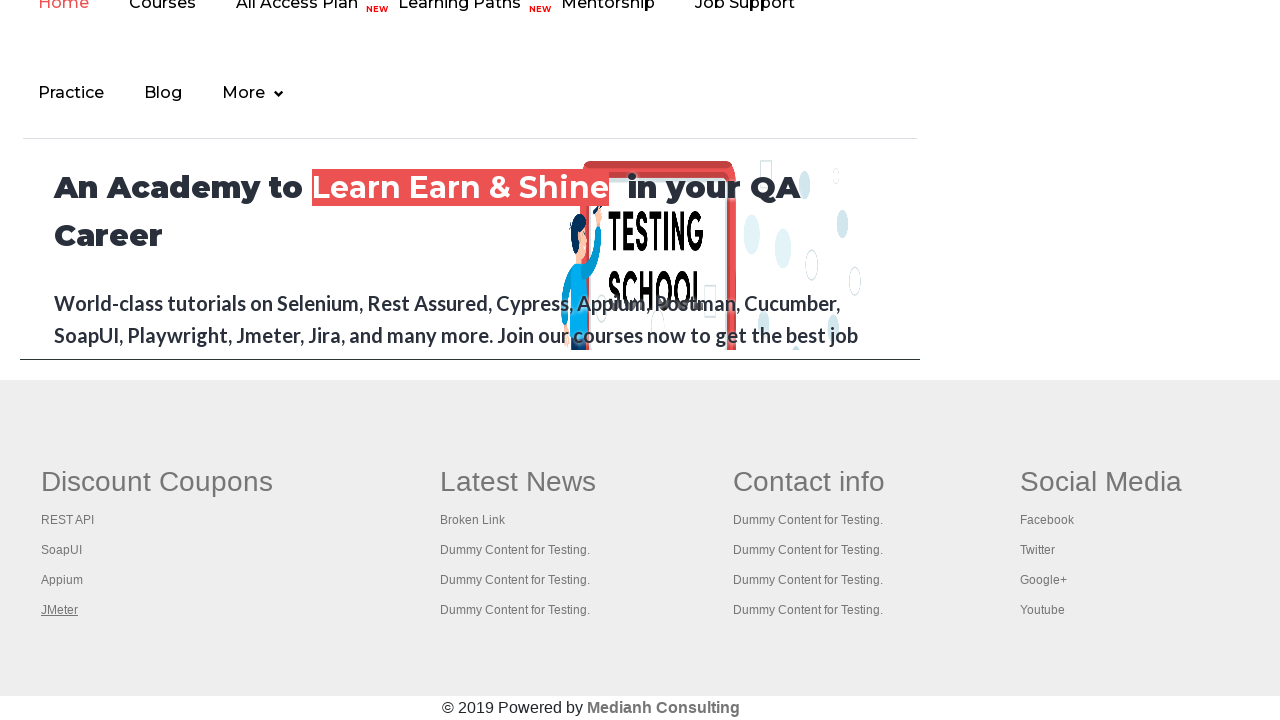

Retrieved page title: 'REST API Tutorial'
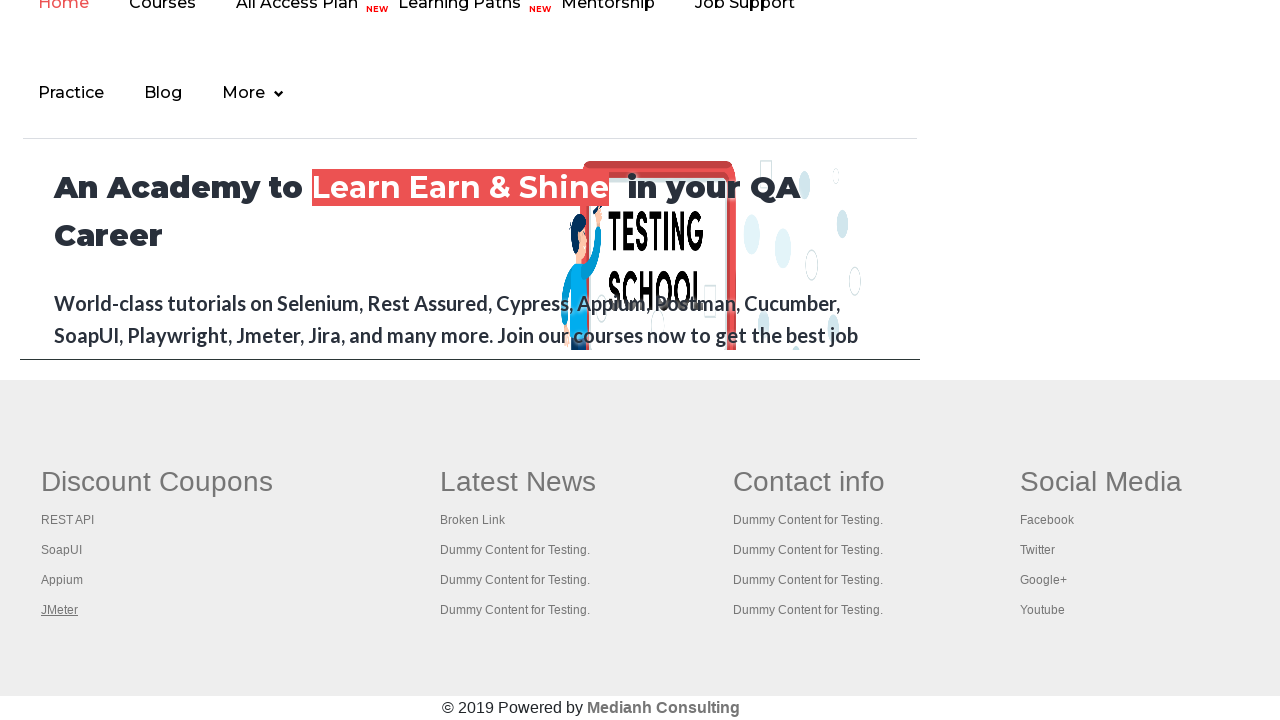

Brought a page to front
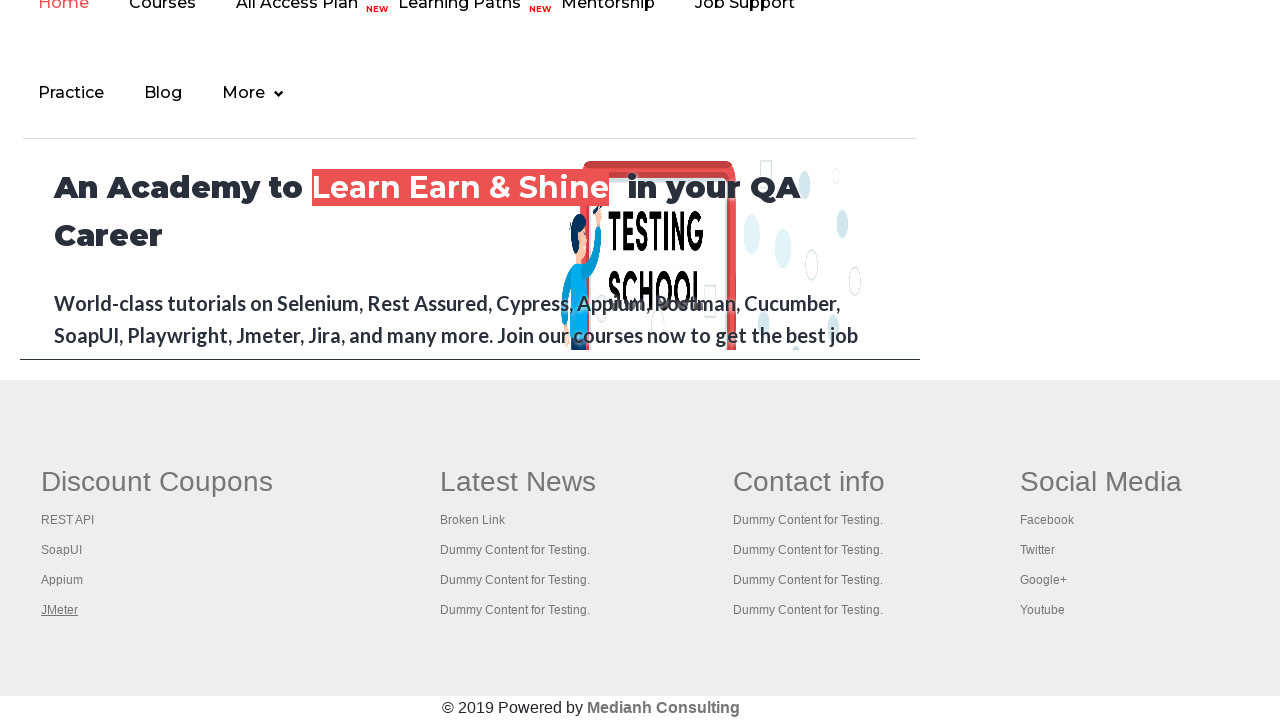

Retrieved page title: 'The World’s Most Popular API Testing Tool | SoapUI'
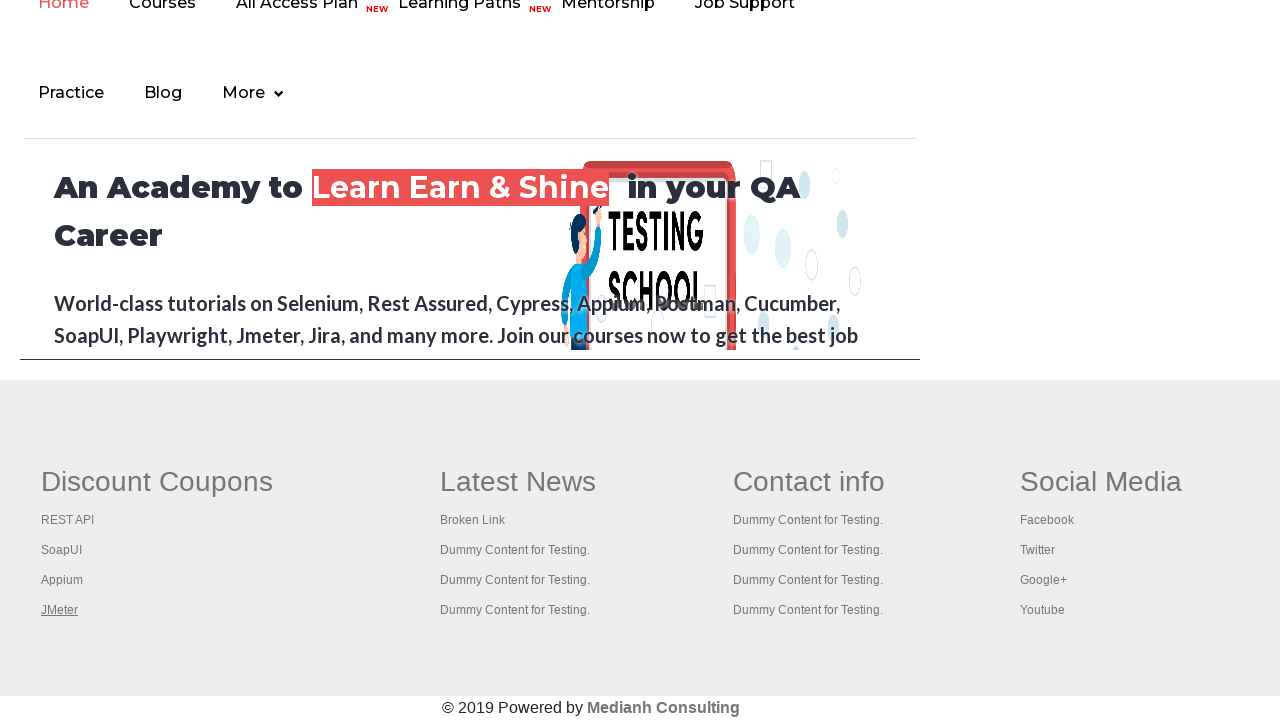

Brought a page to front
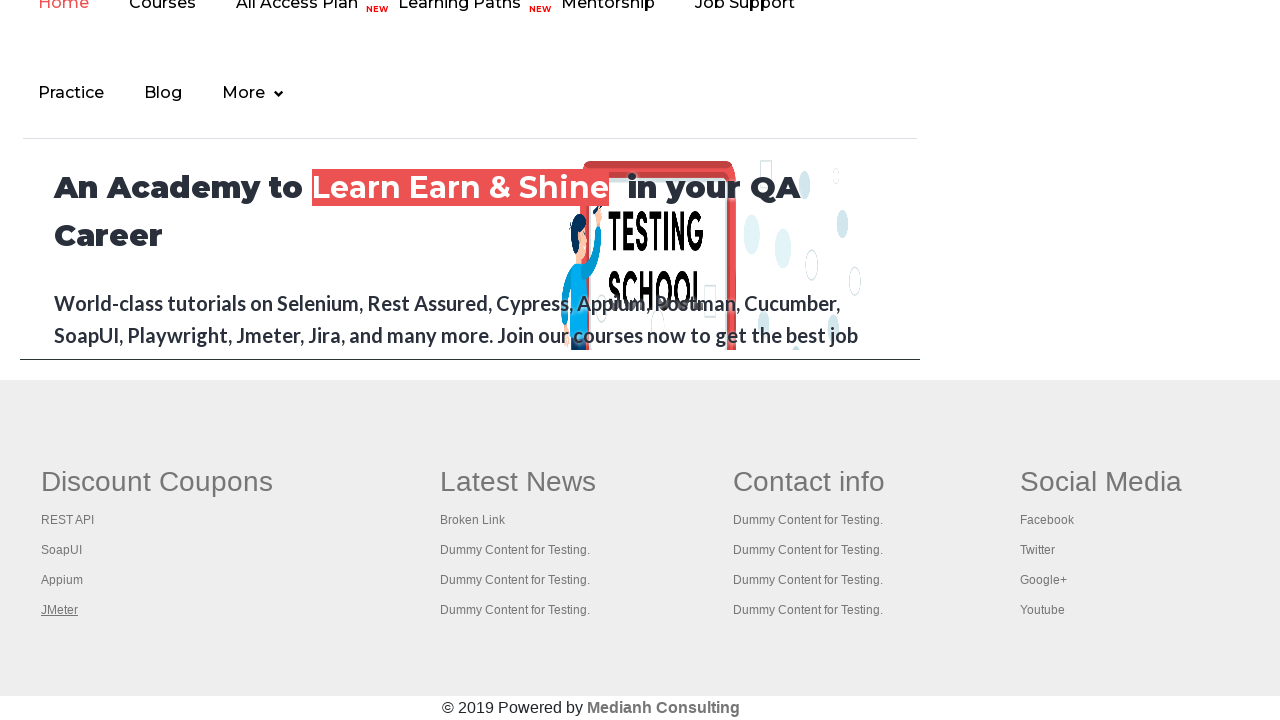

Retrieved page title: 'Appium tutorial for Mobile Apps testing | RahulShetty Academy | Rahul'
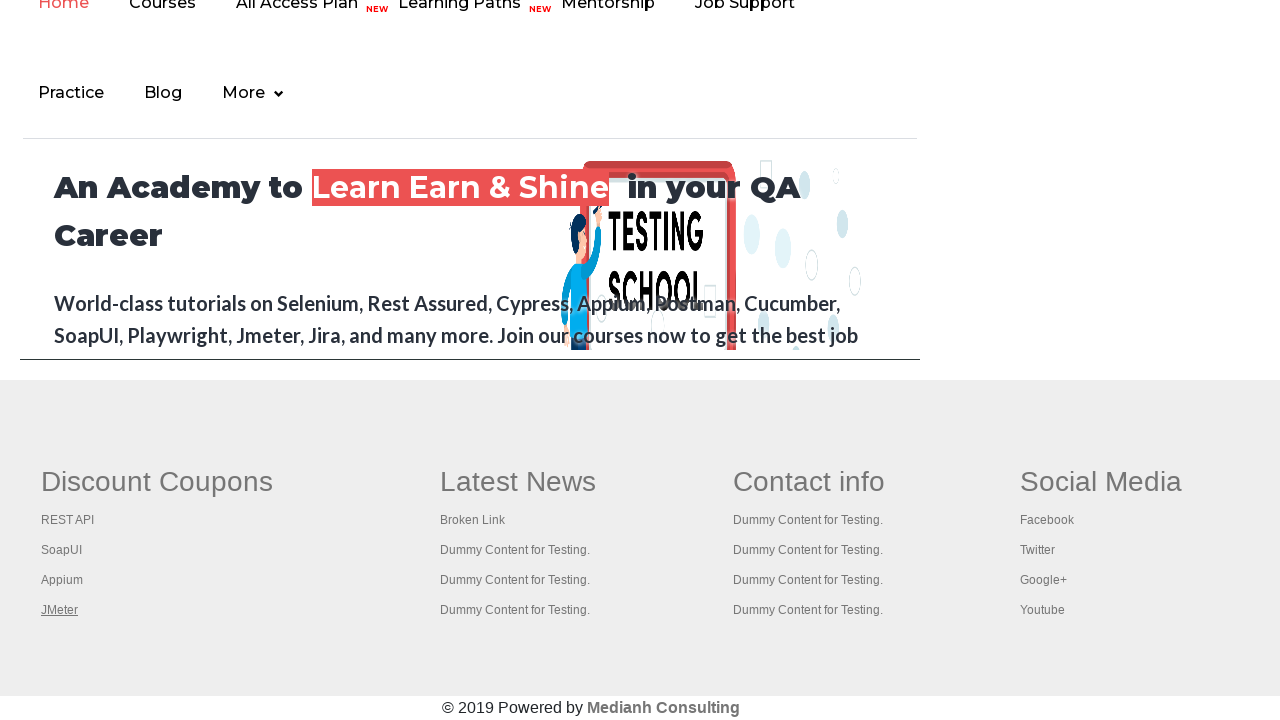

Brought a page to front
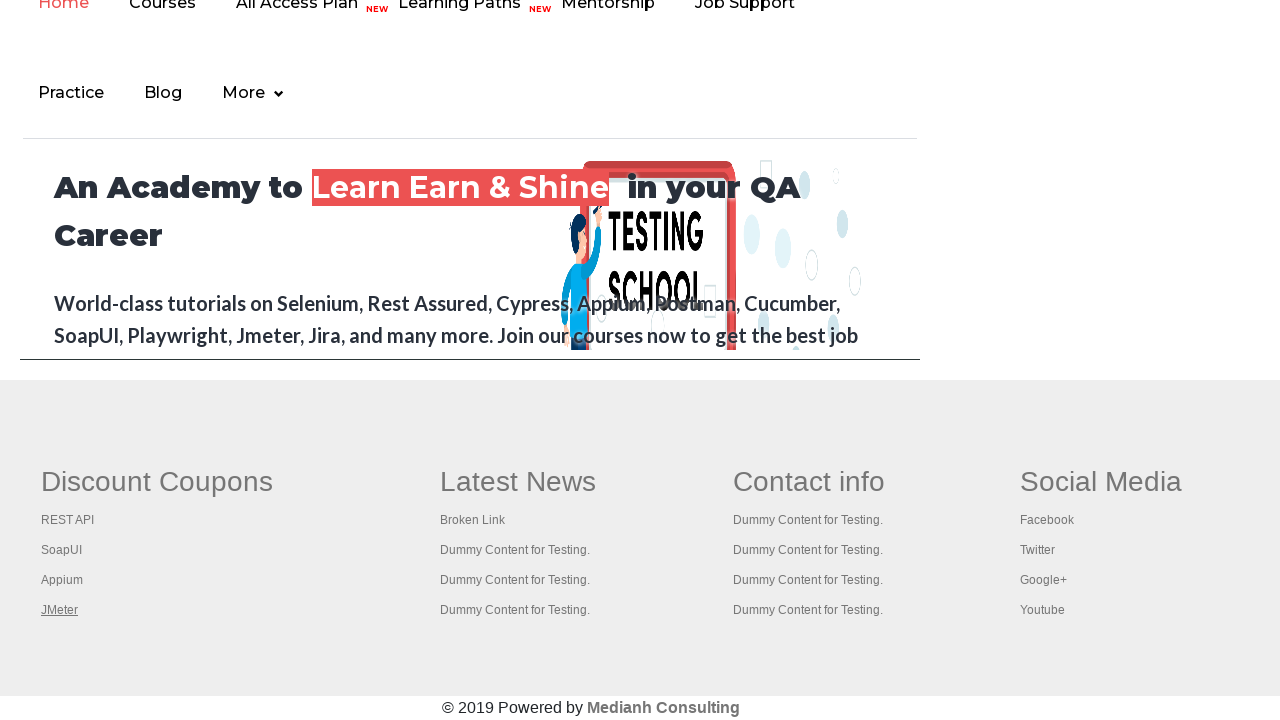

Retrieved page title: 'Apache JMeter - Apache JMeter™'
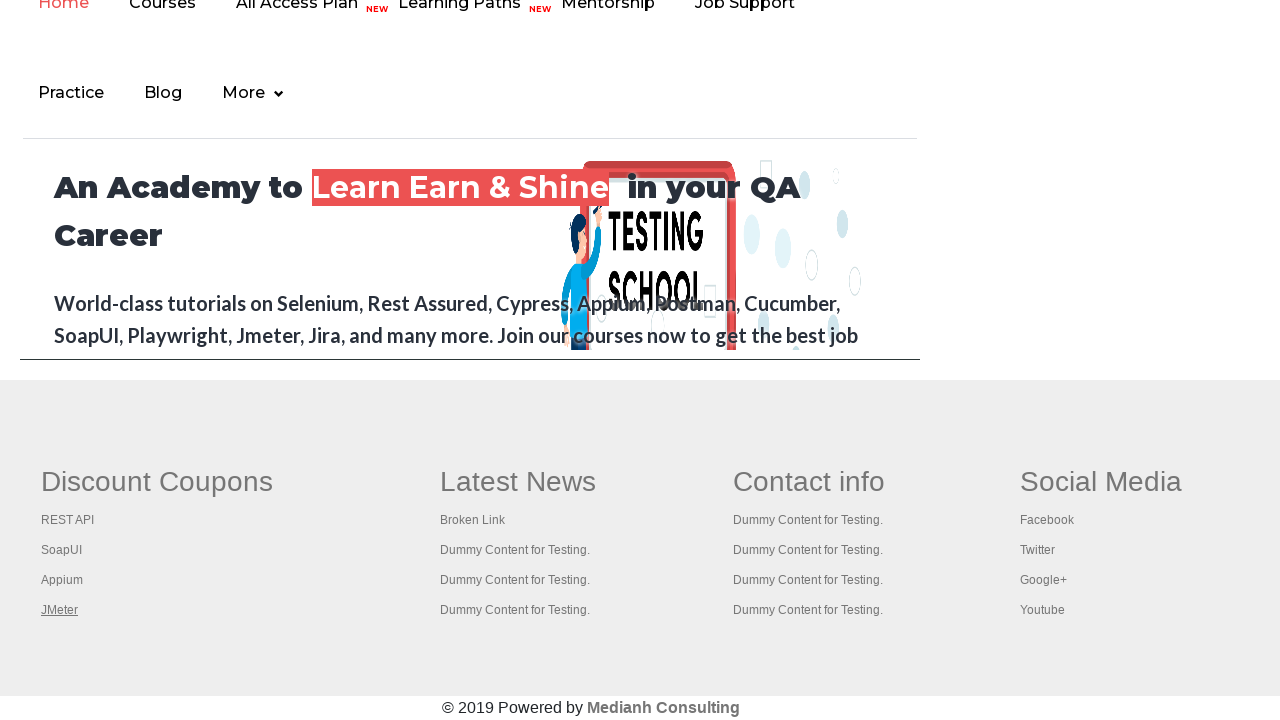

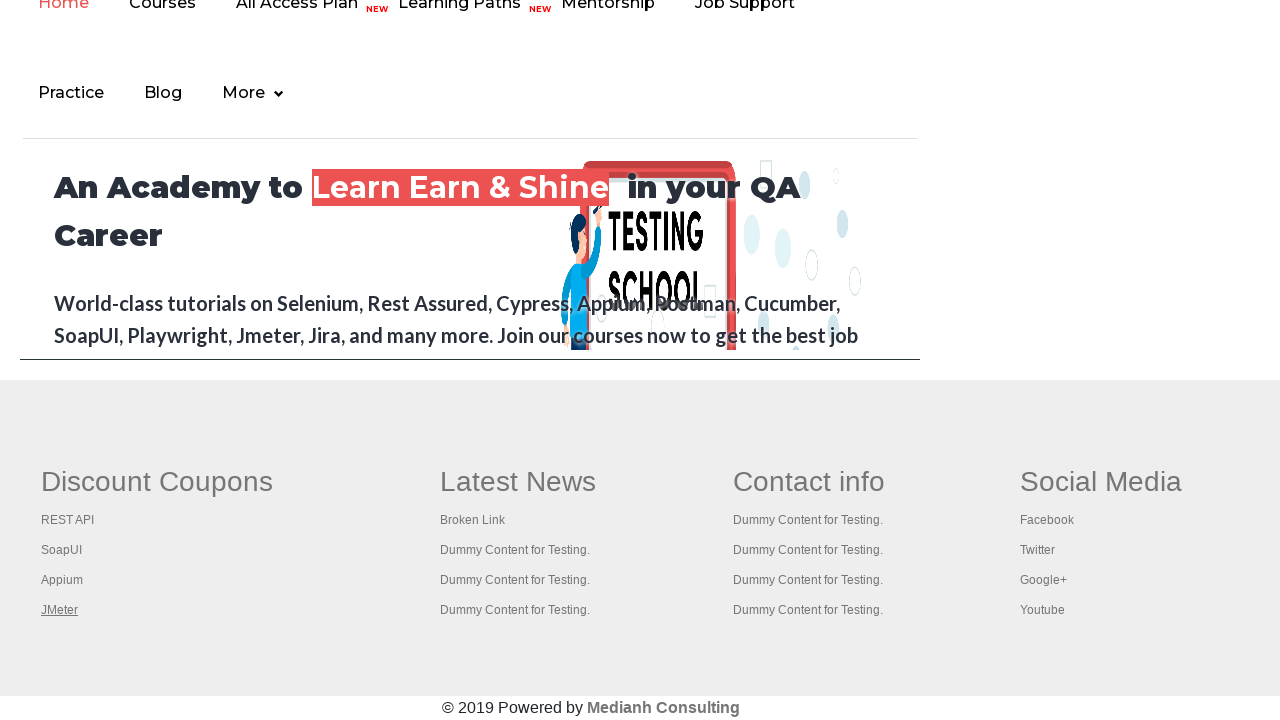